Tests drag and drop functionality by dragging an element and dropping it onto a target area on the jQuery UI demo page

Starting URL: https://jqueryui.com/droppable/

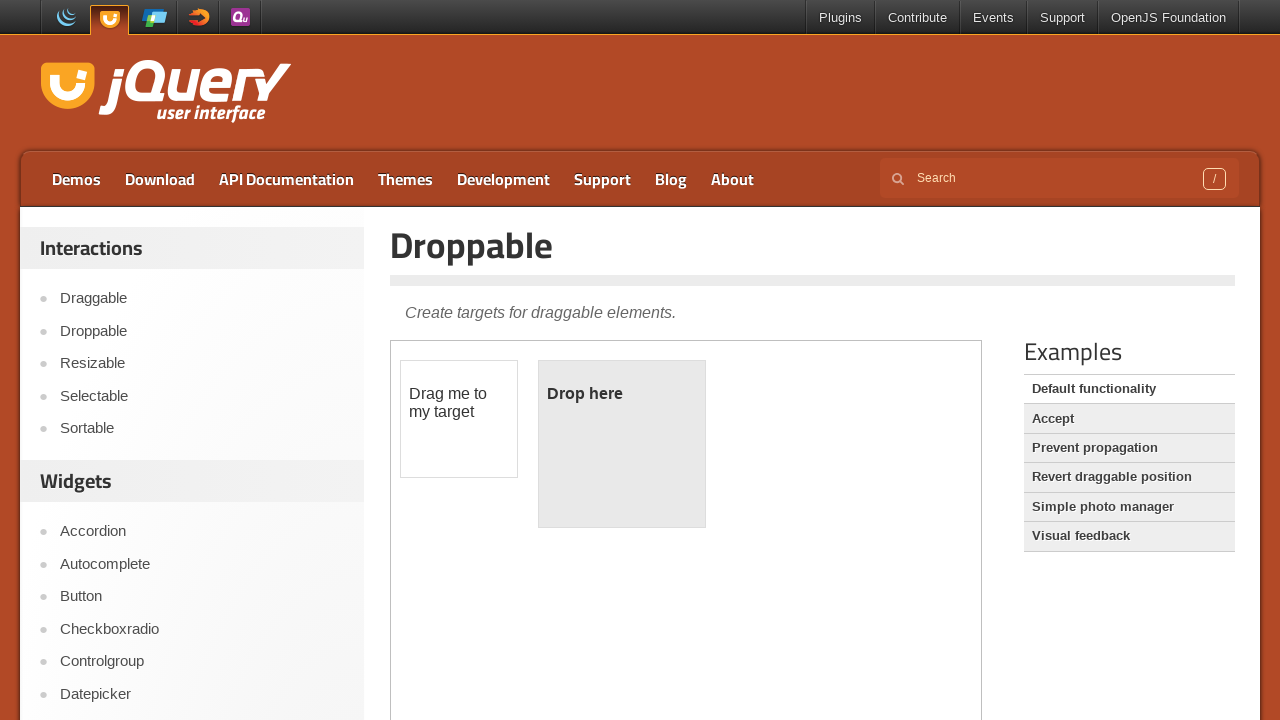

Waited for demo iframe to load on jQuery UI droppable page
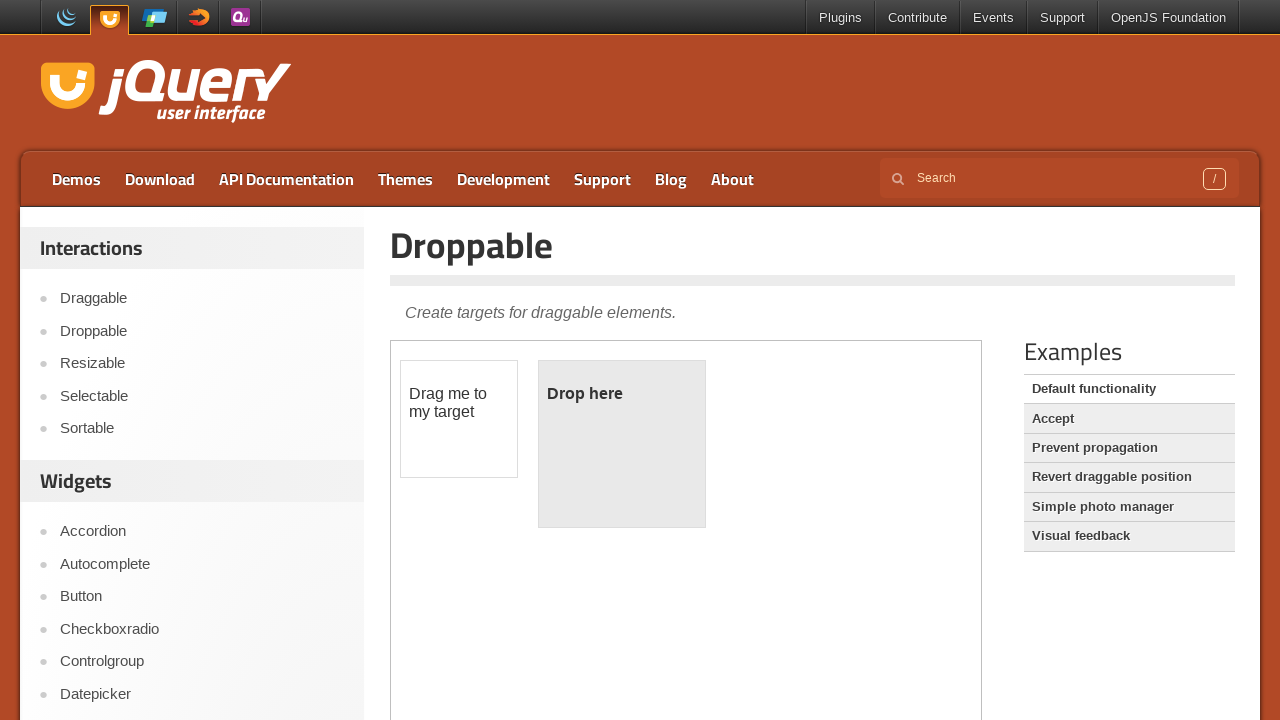

Located the iframe containing draggable and droppable elements
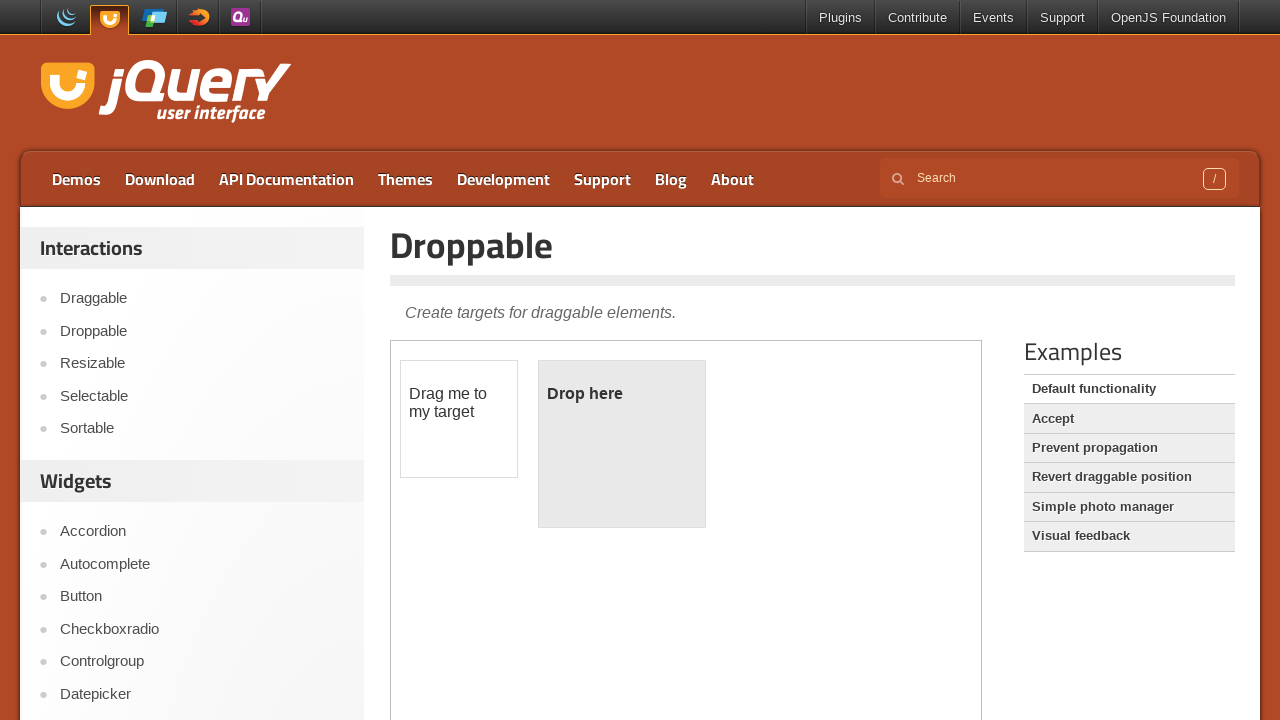

Located the draggable element
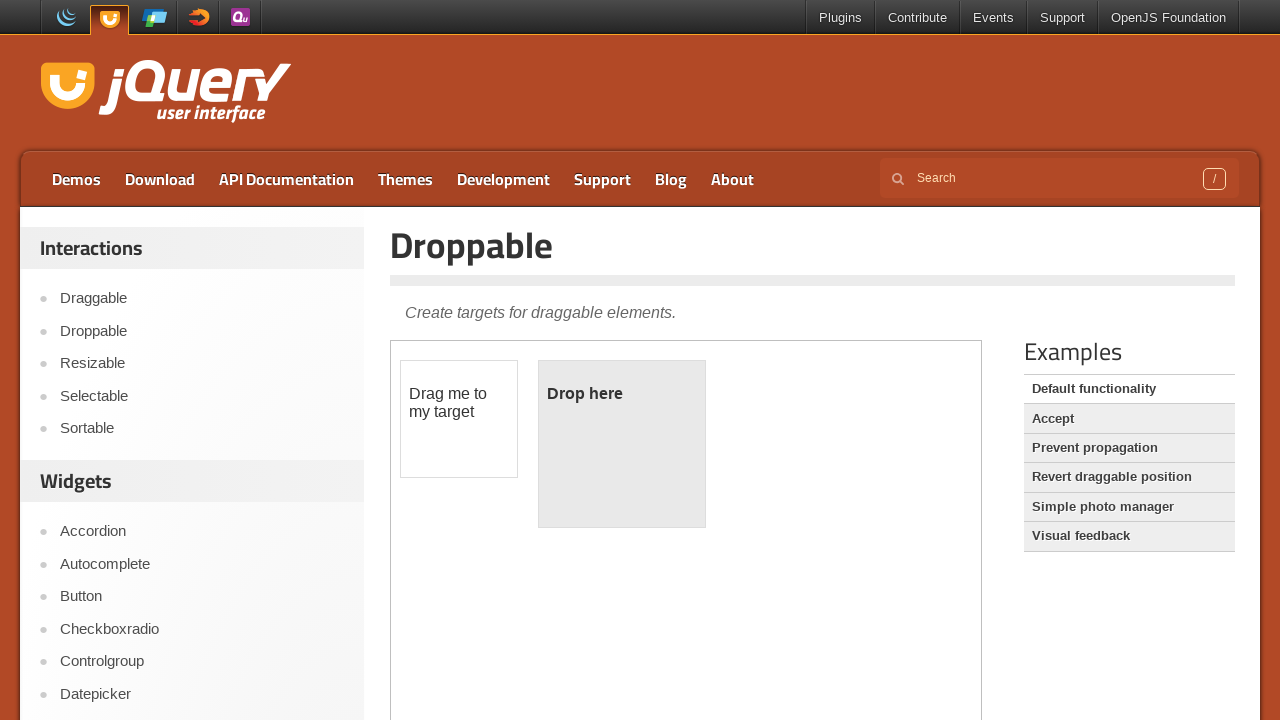

Located the droppable target area
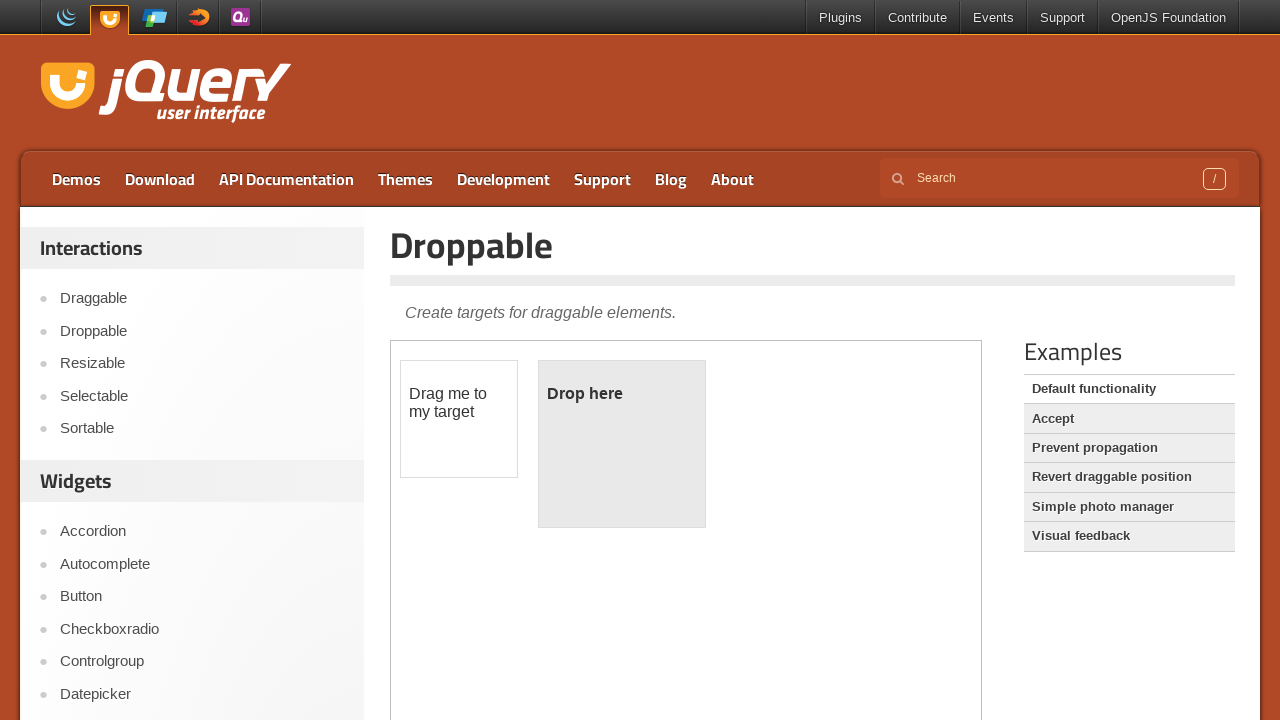

Dragged the draggable element onto the droppable target area at (622, 444)
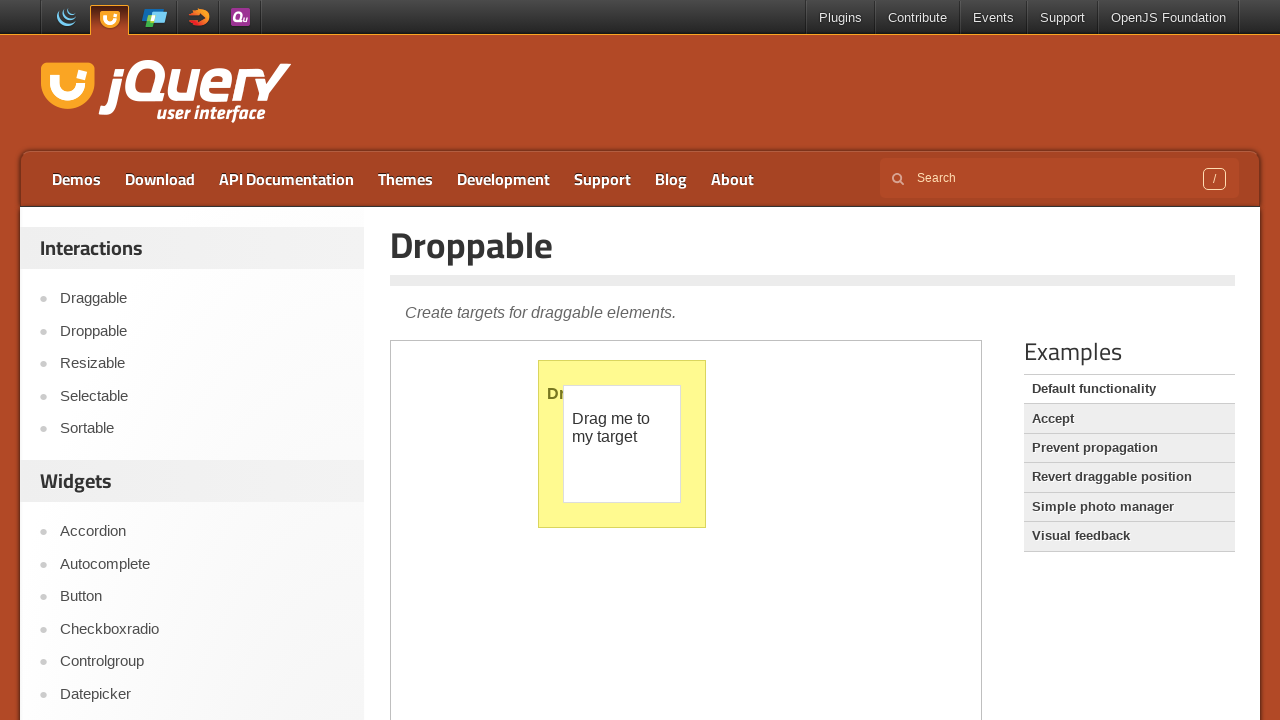

Retrieved text content from droppable area to verify drop action
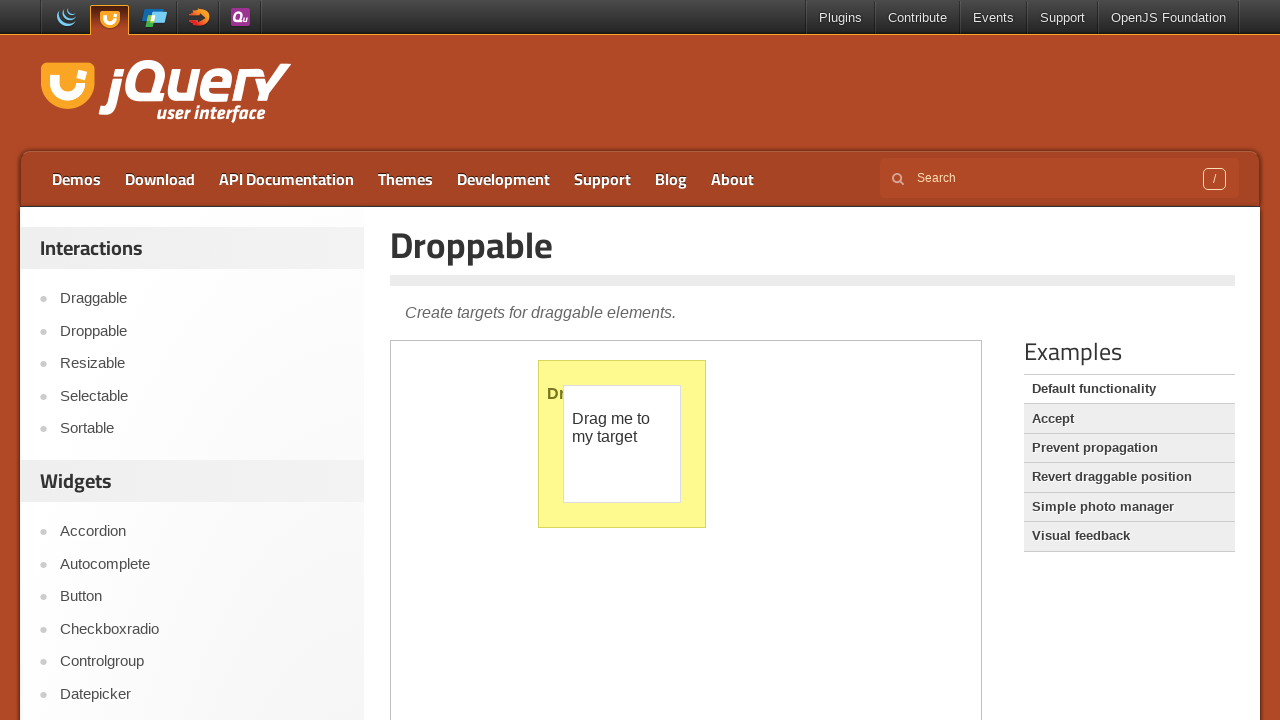

Verified that drag and drop was successful - 'Dropped!' text found in target area
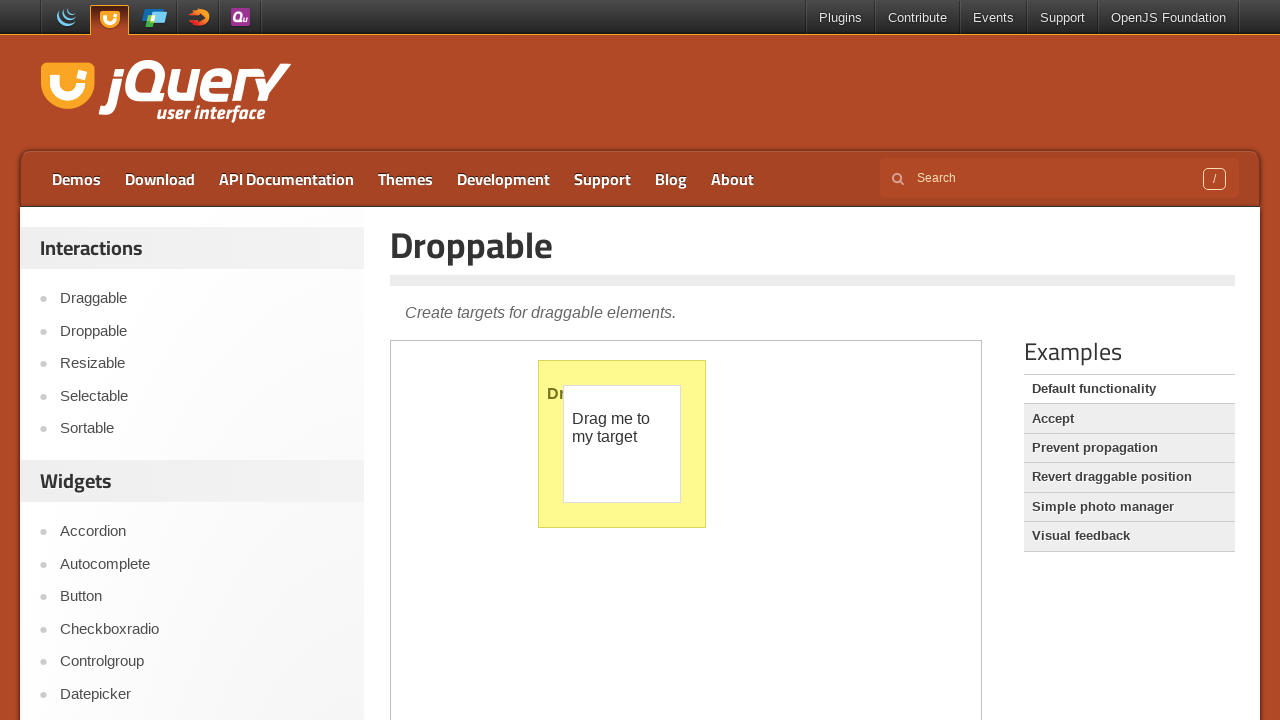

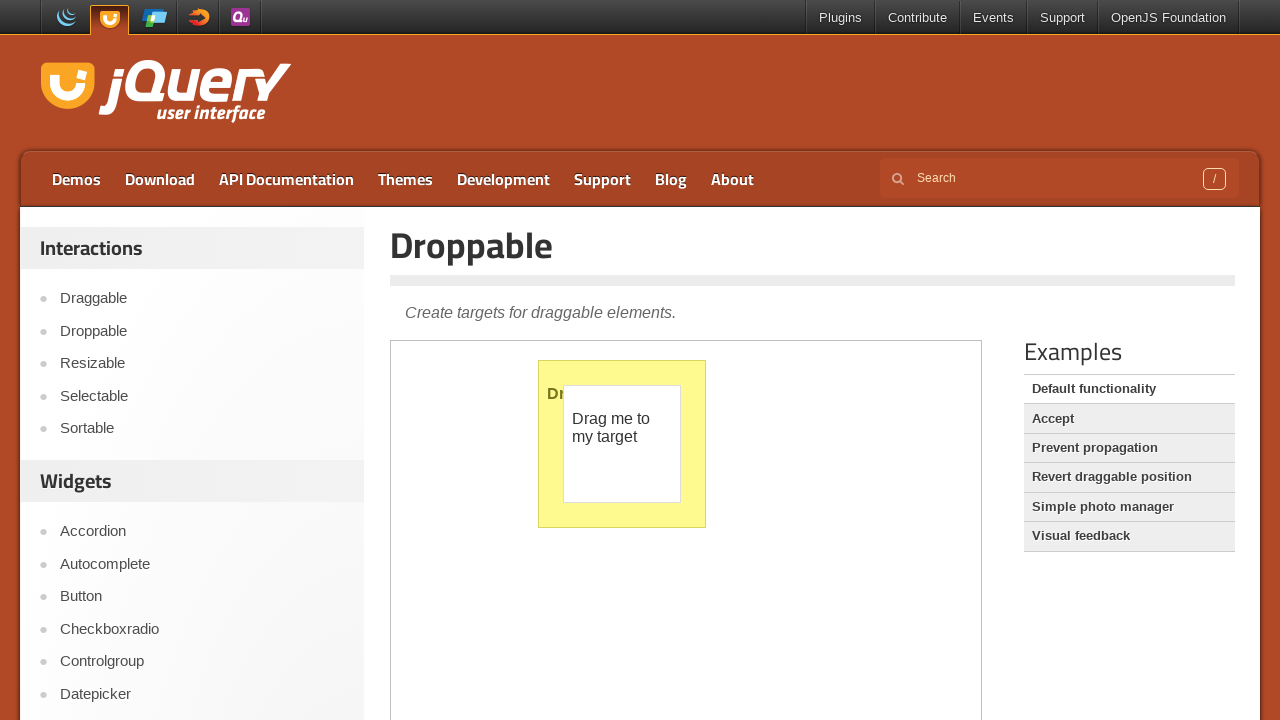